Tests e-commerce site functionality by searching for products with "ca", adding items to cart including a specific "Cashews" product, and verifying UI elements

Starting URL: https://rahulshettyacademy.com/seleniumPractise/#/

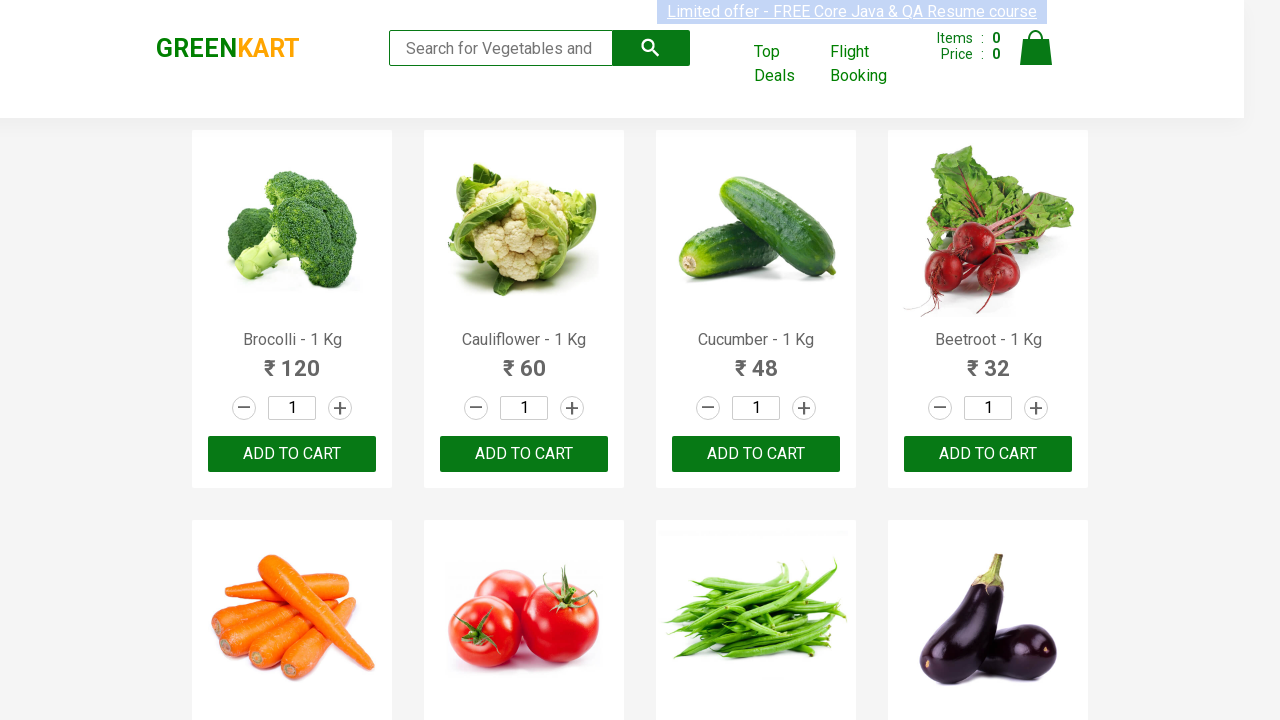

Filled search field with 'ca' to filter products on .search-keyword
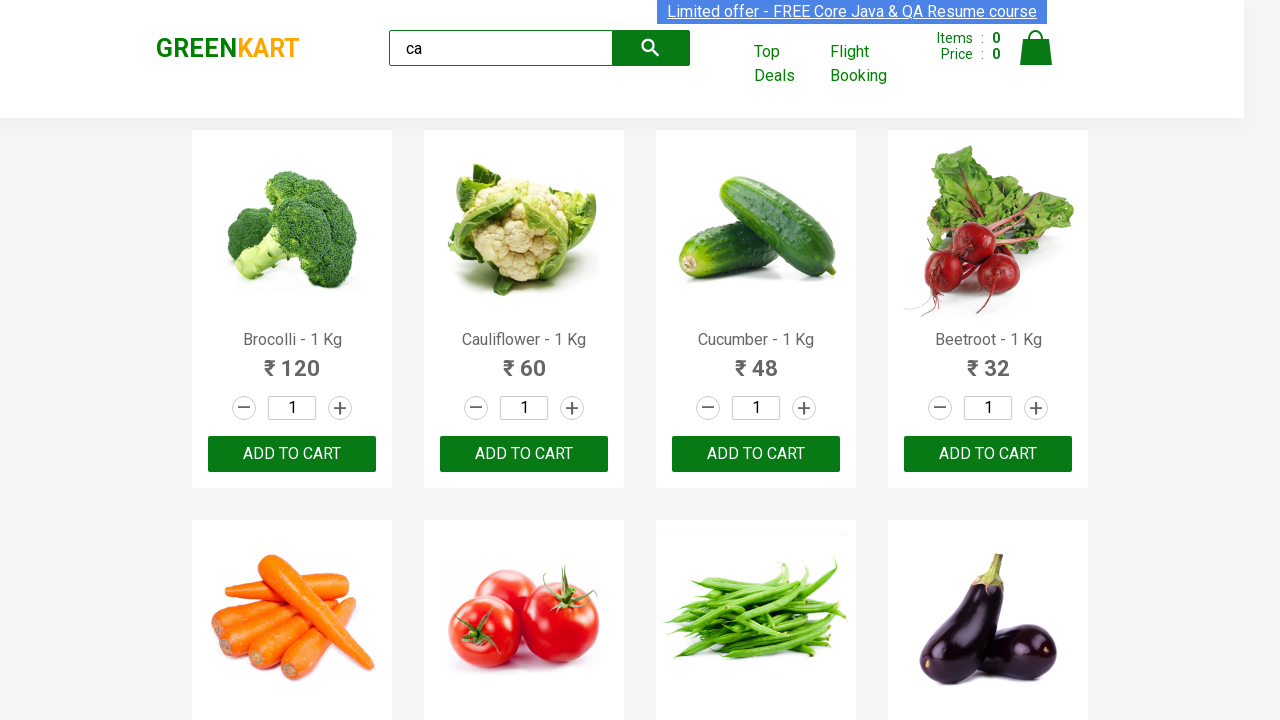

Waited 2 seconds for products to filter
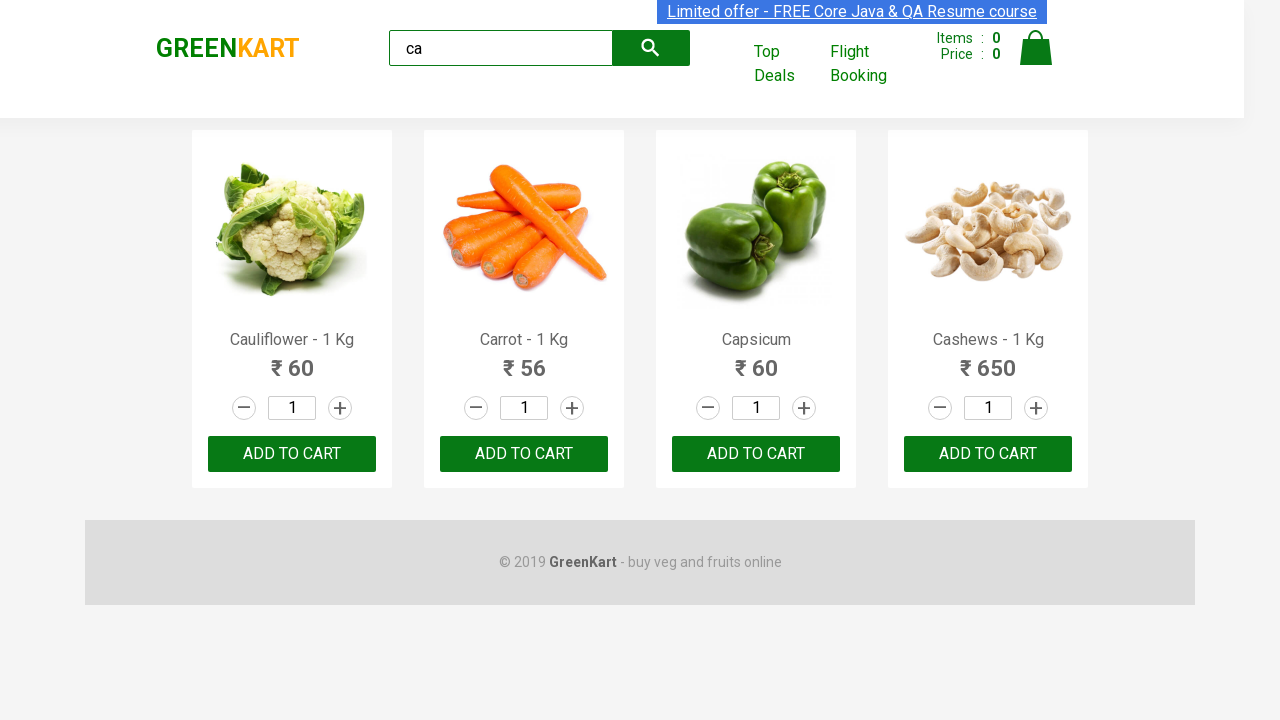

Verified that 4 products are visible after filtering by 'ca'
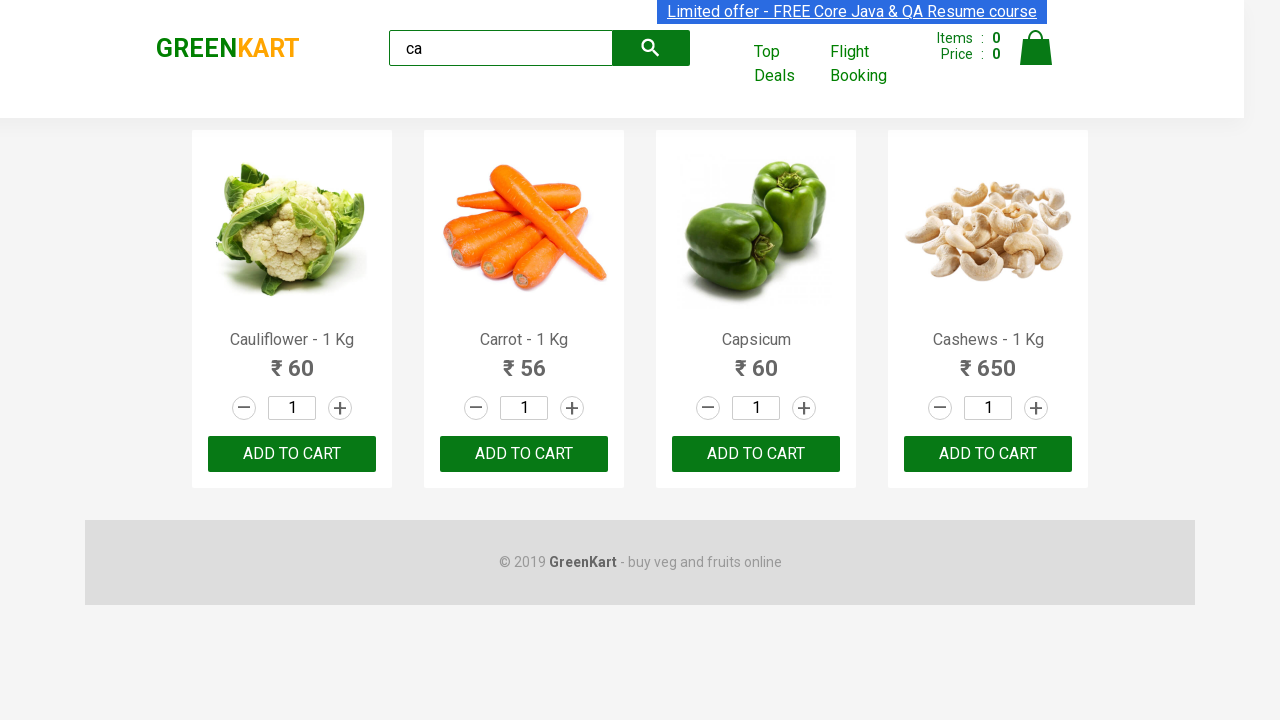

Clicked 'ADD TO CART' button for the second product at (524, 454) on .products .product >> nth=1 >> button:has-text('ADD TO CART')
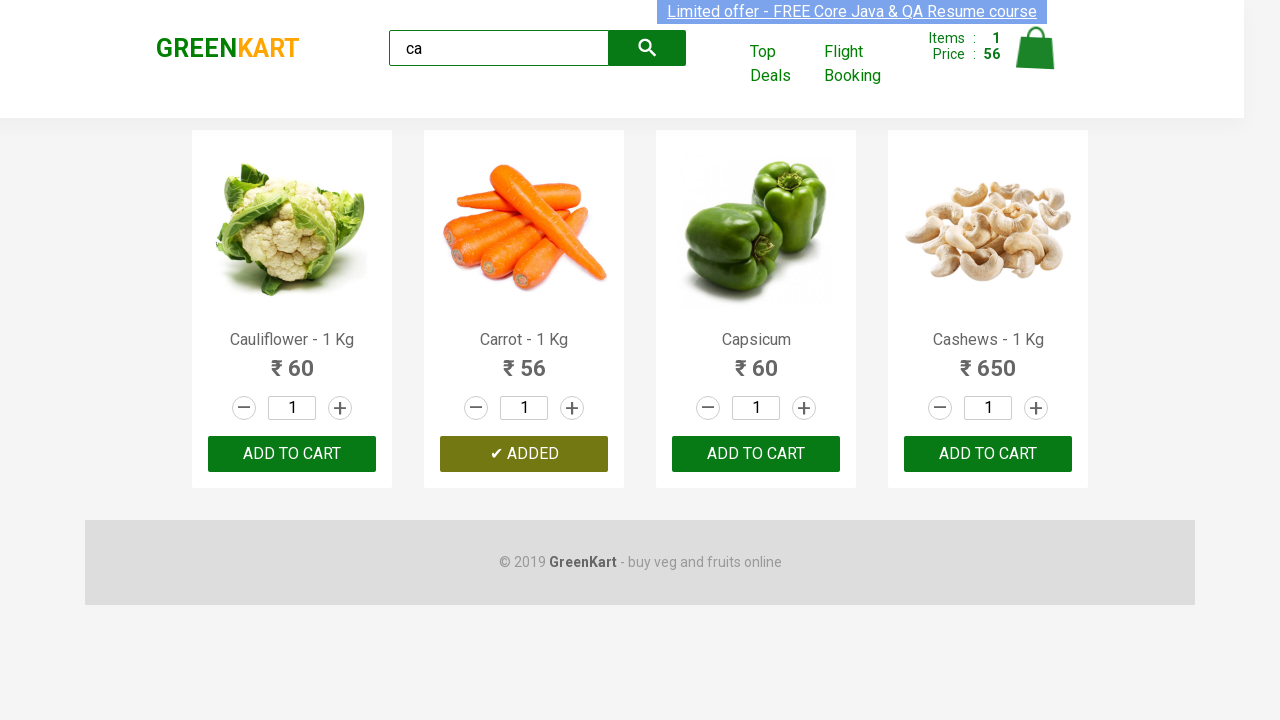

Verified that the second product button changed to 'ADDED'
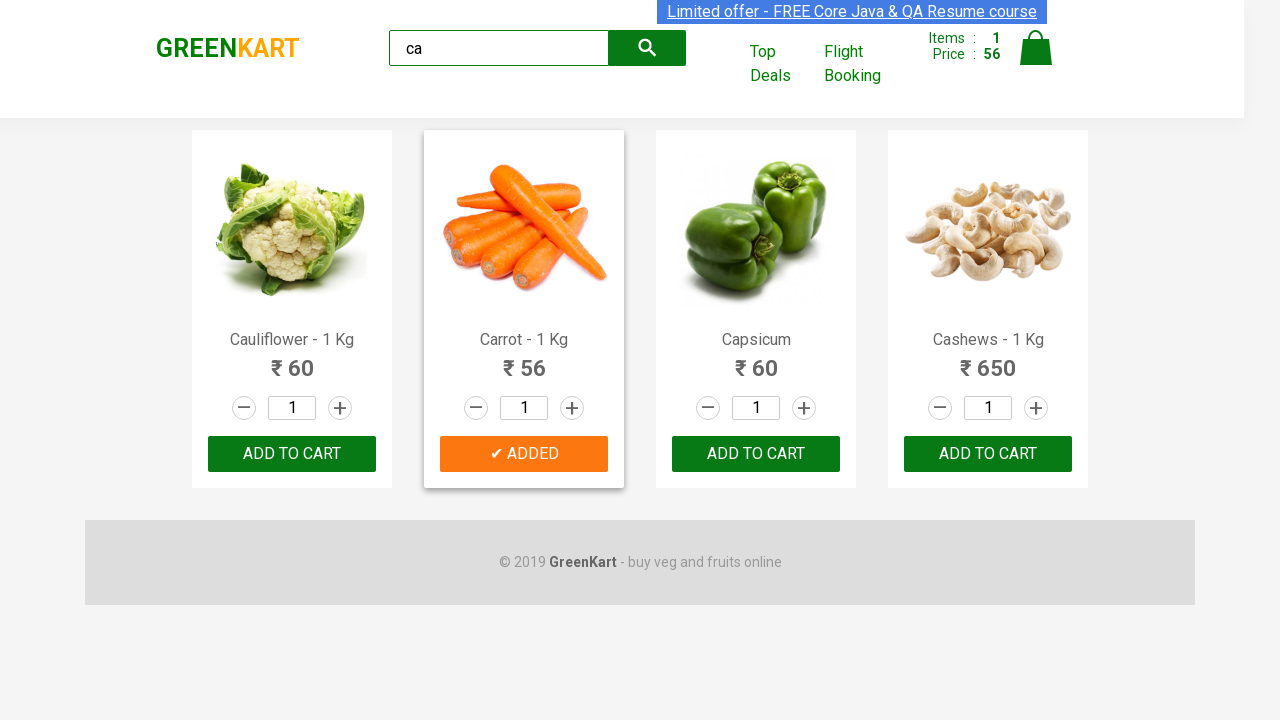

Found and clicked 'ADD TO CART' button for Cashews product at (988, 454) on .products .product >> nth=3 >> button
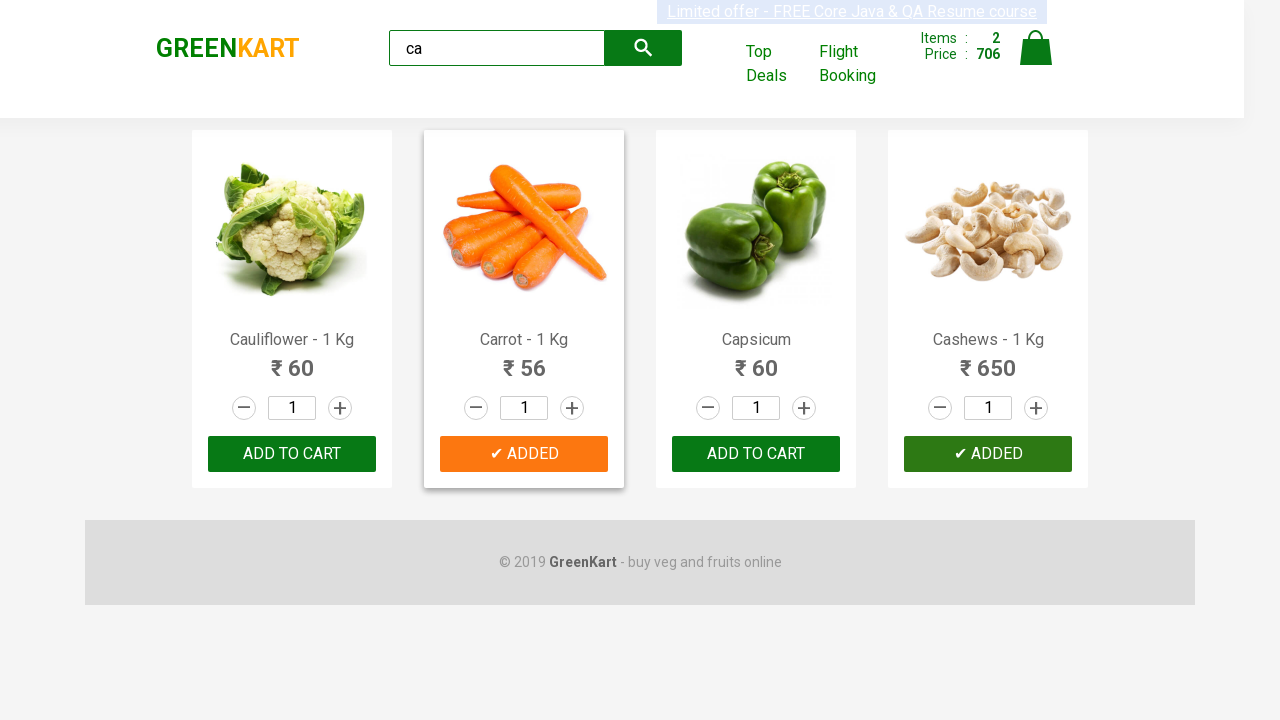

Verified that the brand text is 'GREENKART'
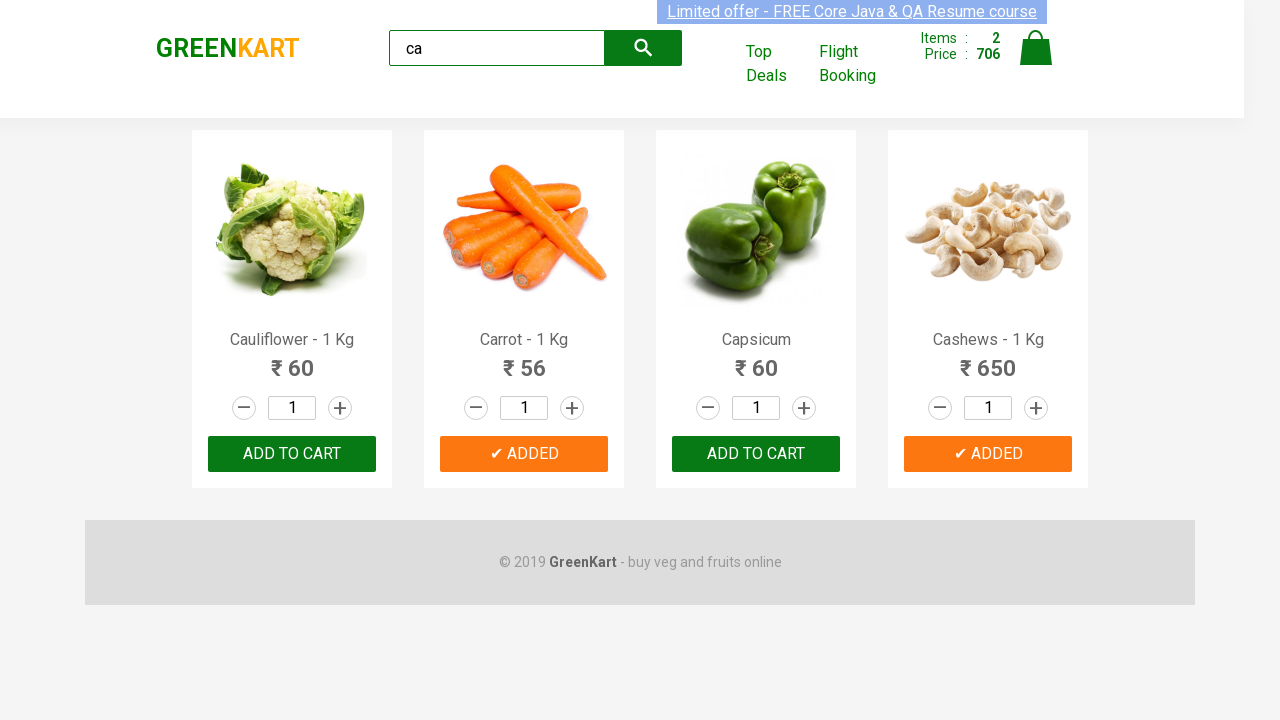

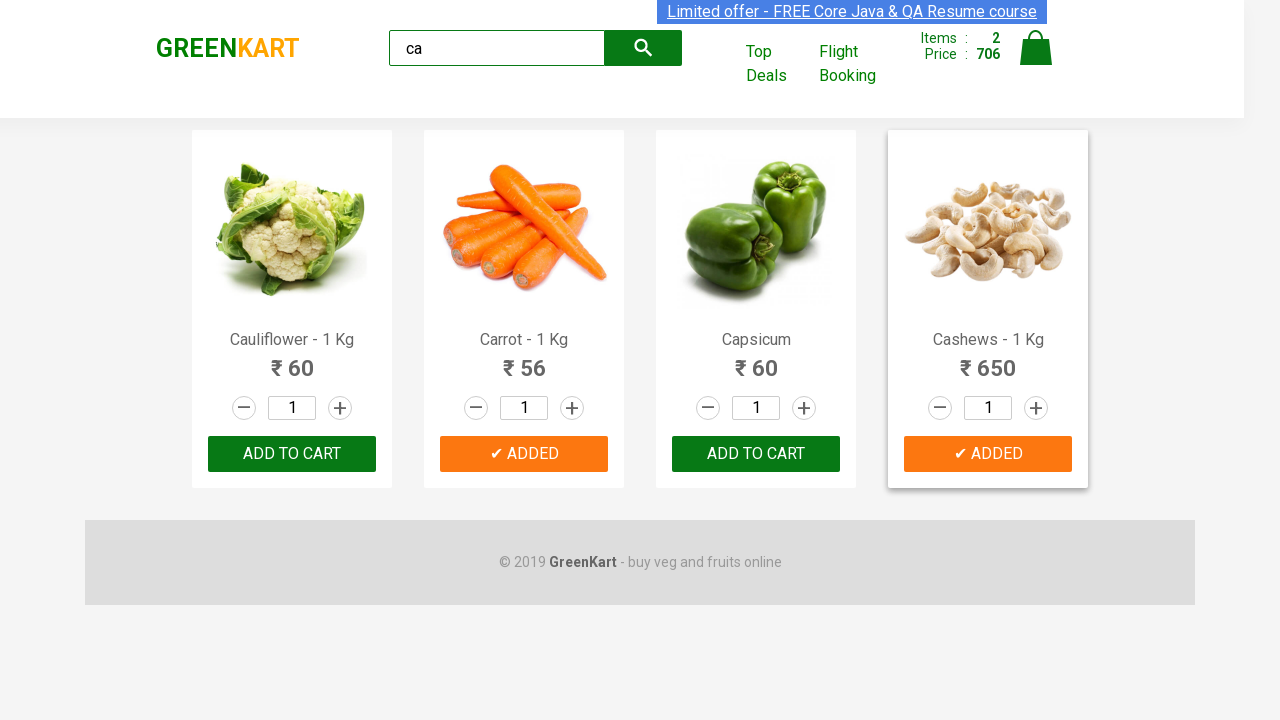